Tests a signup form by filling in first name, last name, and email fields, then clicking the signup button

Starting URL: http://secure-retreat-92358.herokuapp.com/

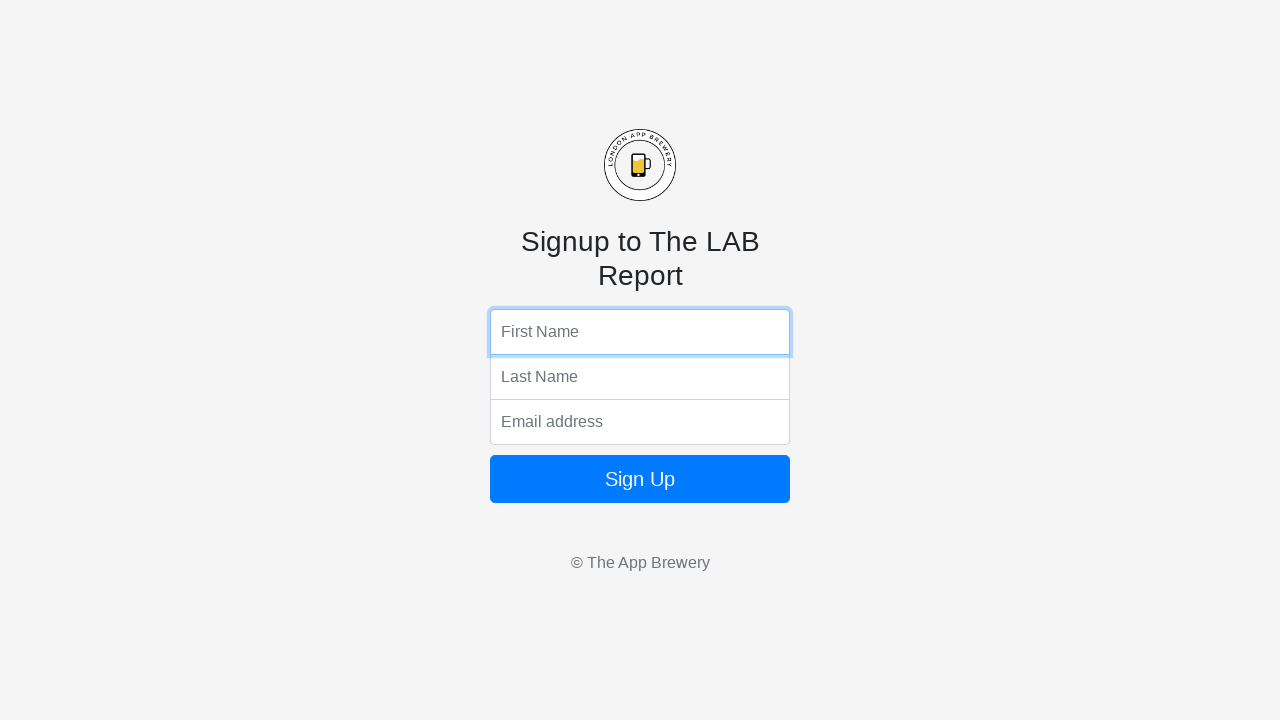

Filled first name field with 'Peter' on input[name='fName']
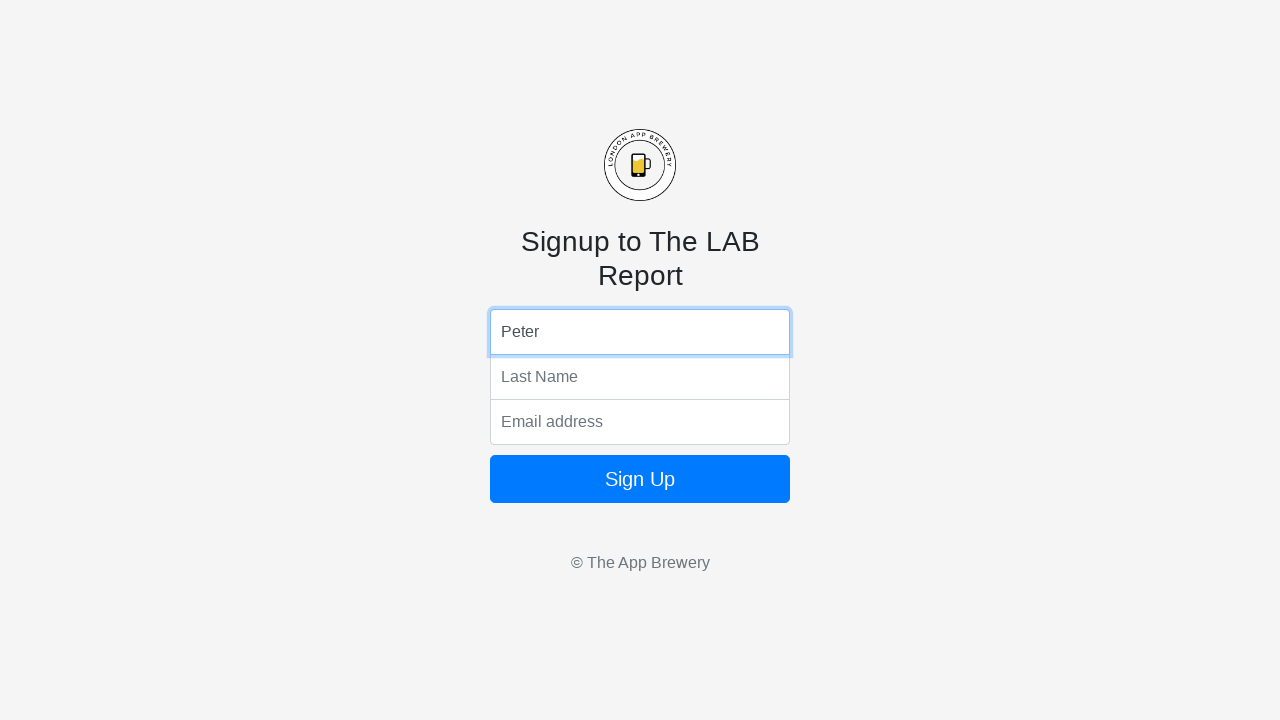

Filled last name field with 'Petrovsky' on input[name='lName']
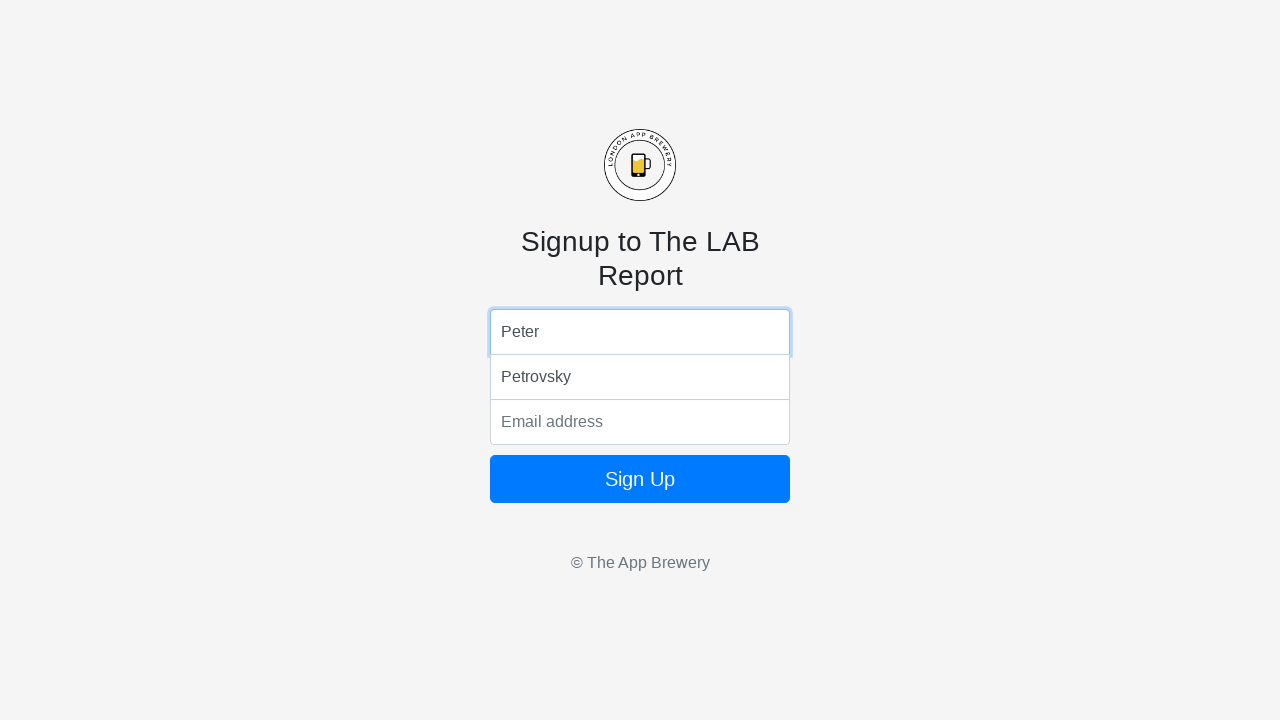

Filled email field with 'peter321@centrum.sk' on input[name='email']
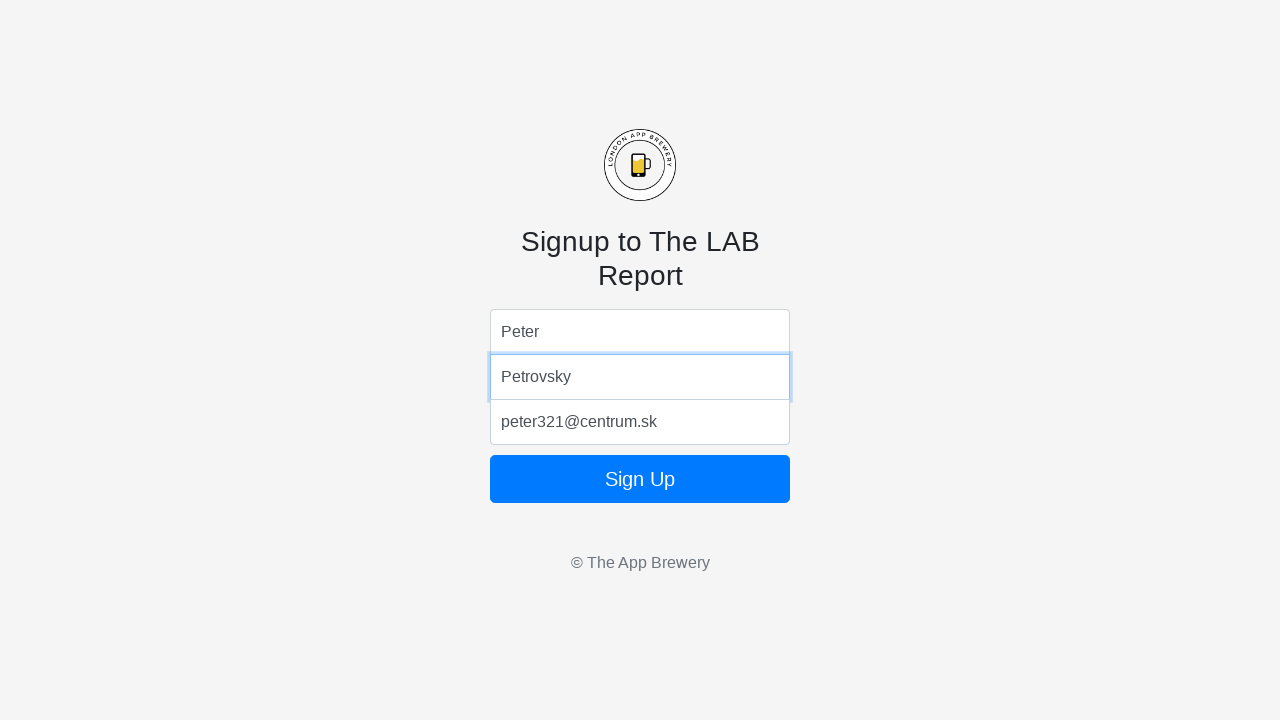

Clicked signup button at (640, 479) on button
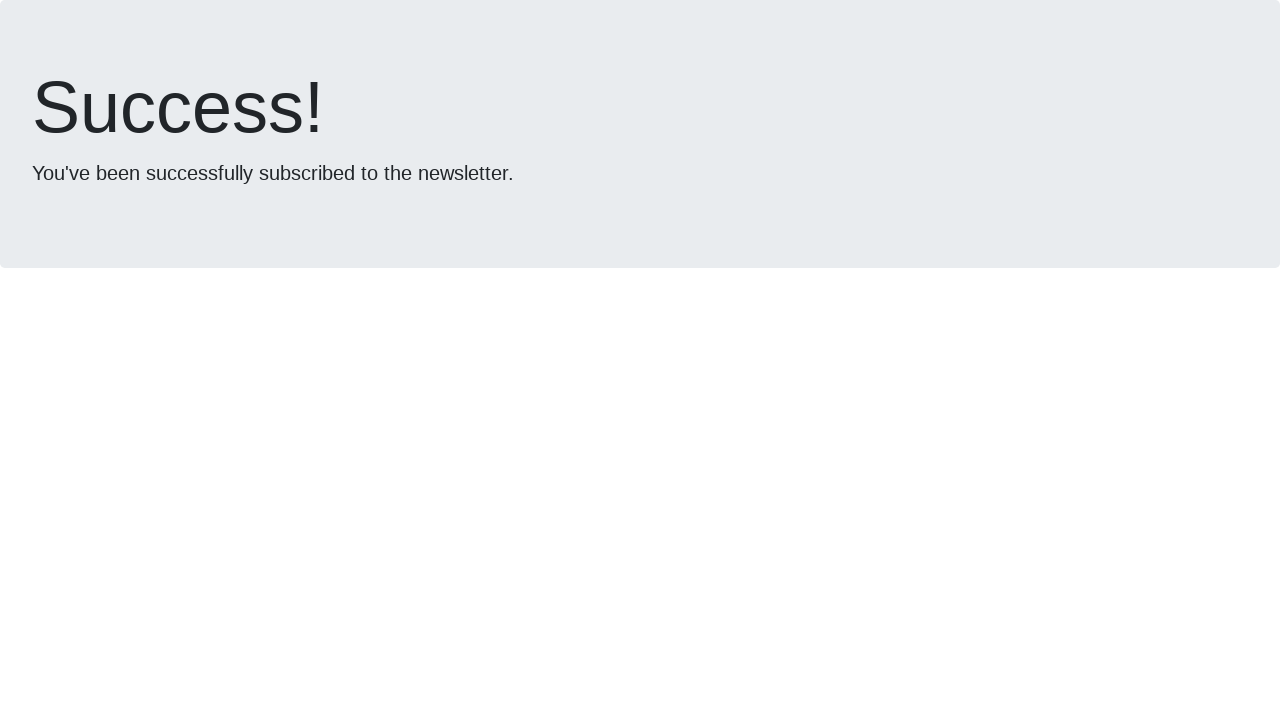

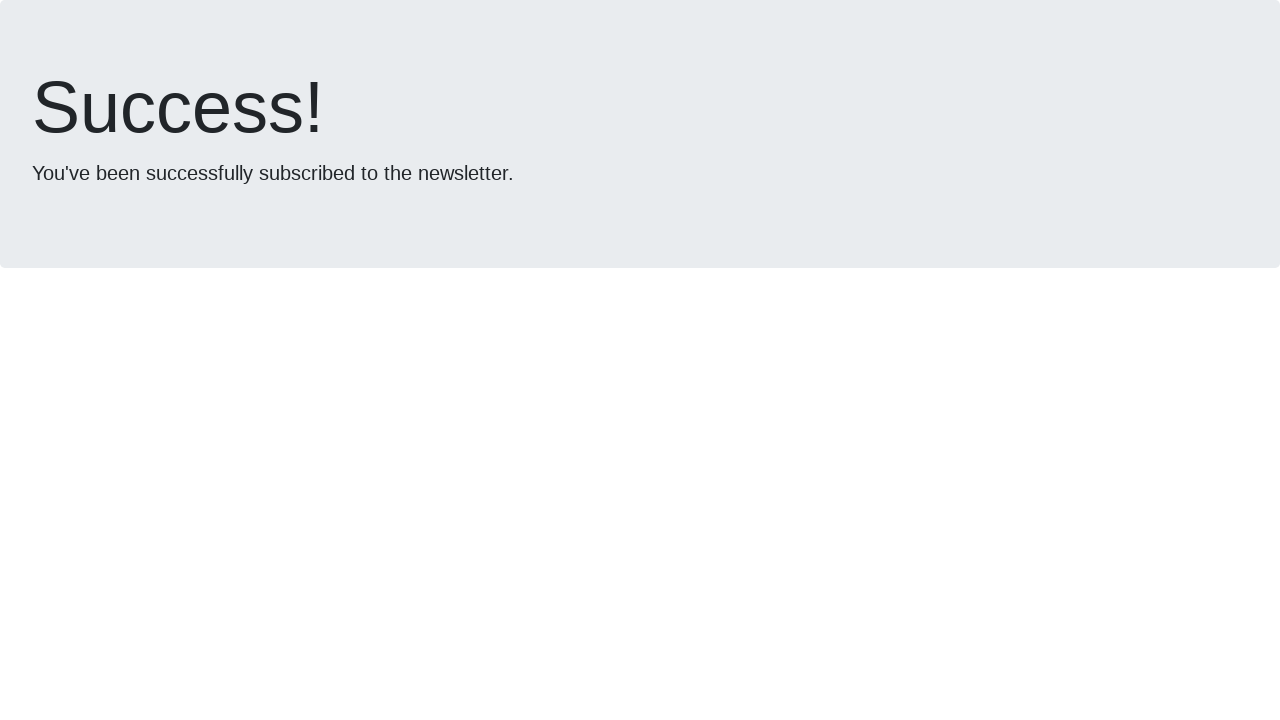